Tests form submission on UltimateQA by filling name, message, and captcha fields, then submitting the form

Starting URL: https://ultimateqa.com/filling-out-forms/

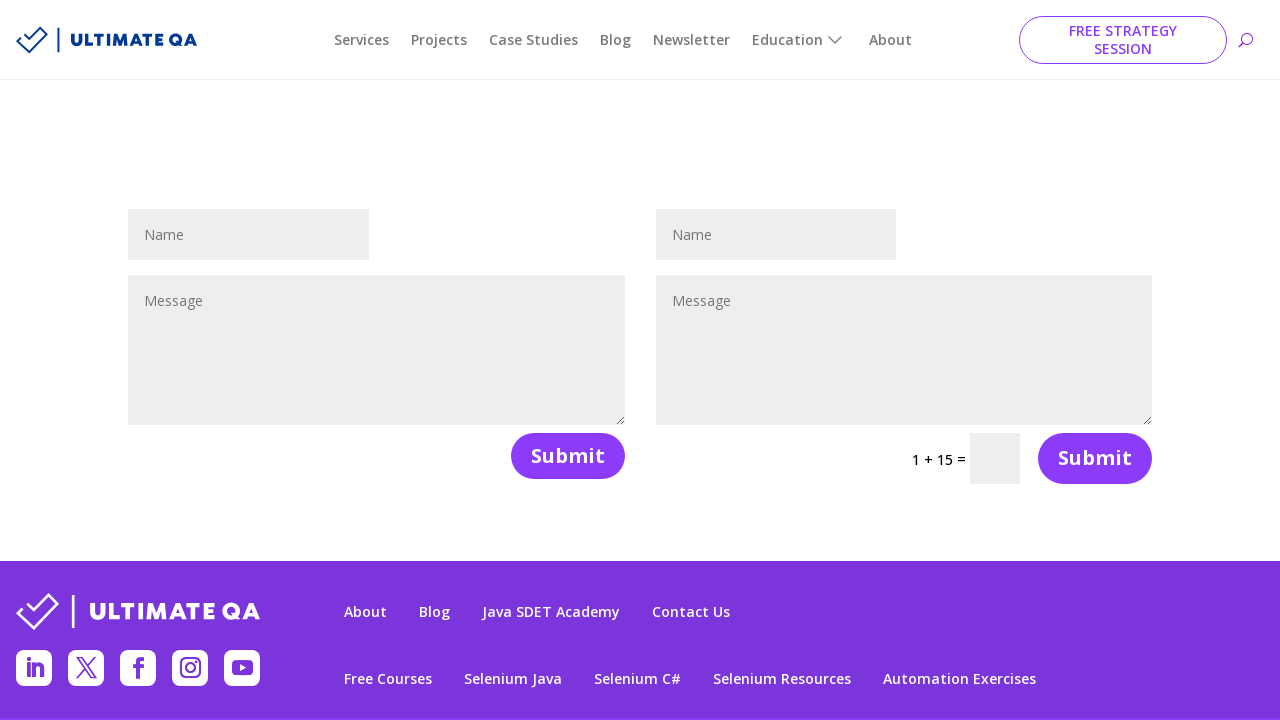

Filled name field with 'example_username' on input#et_pb_contact_name_1
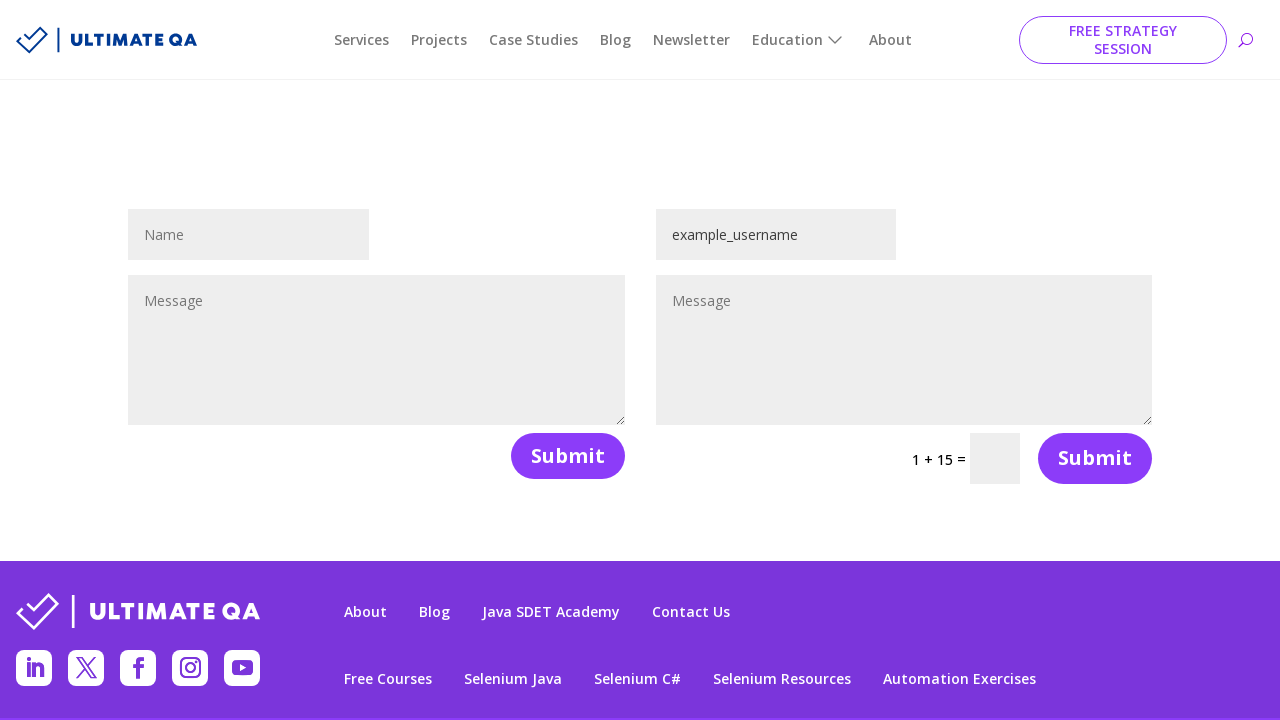

Filled message field with multi-line text on textarea#et_pb_contact_message_1
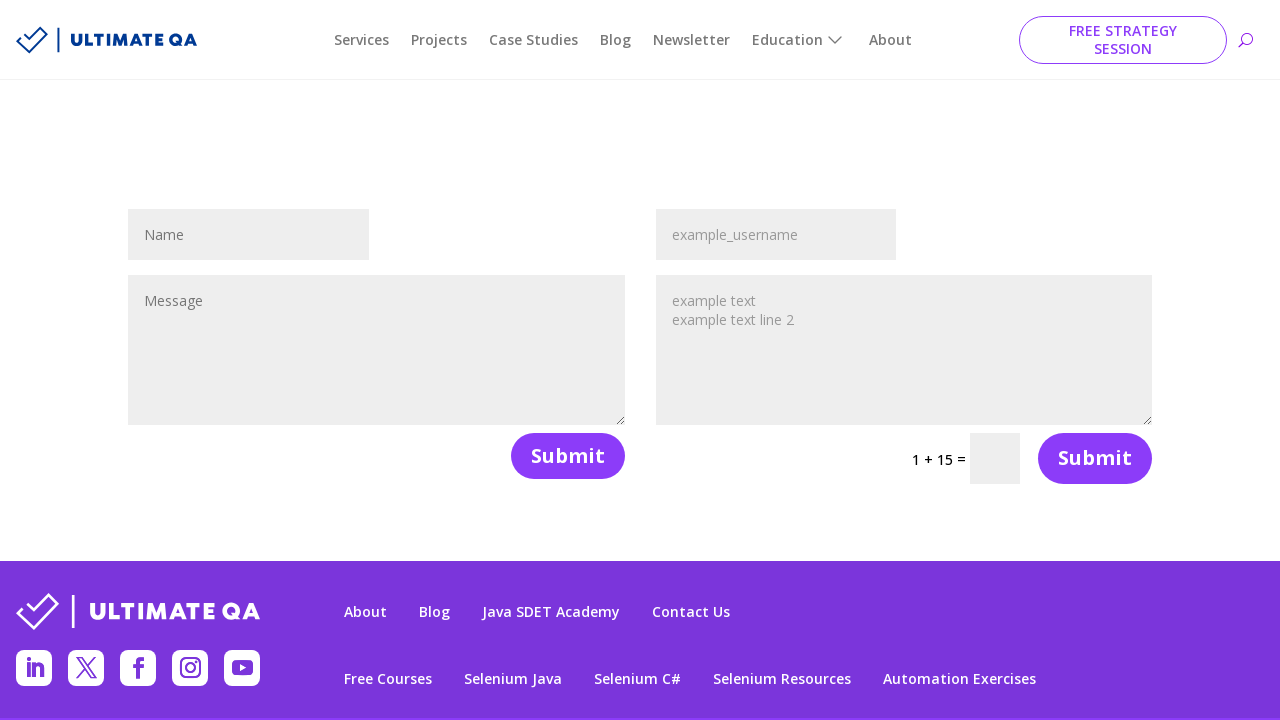

Located captcha input element
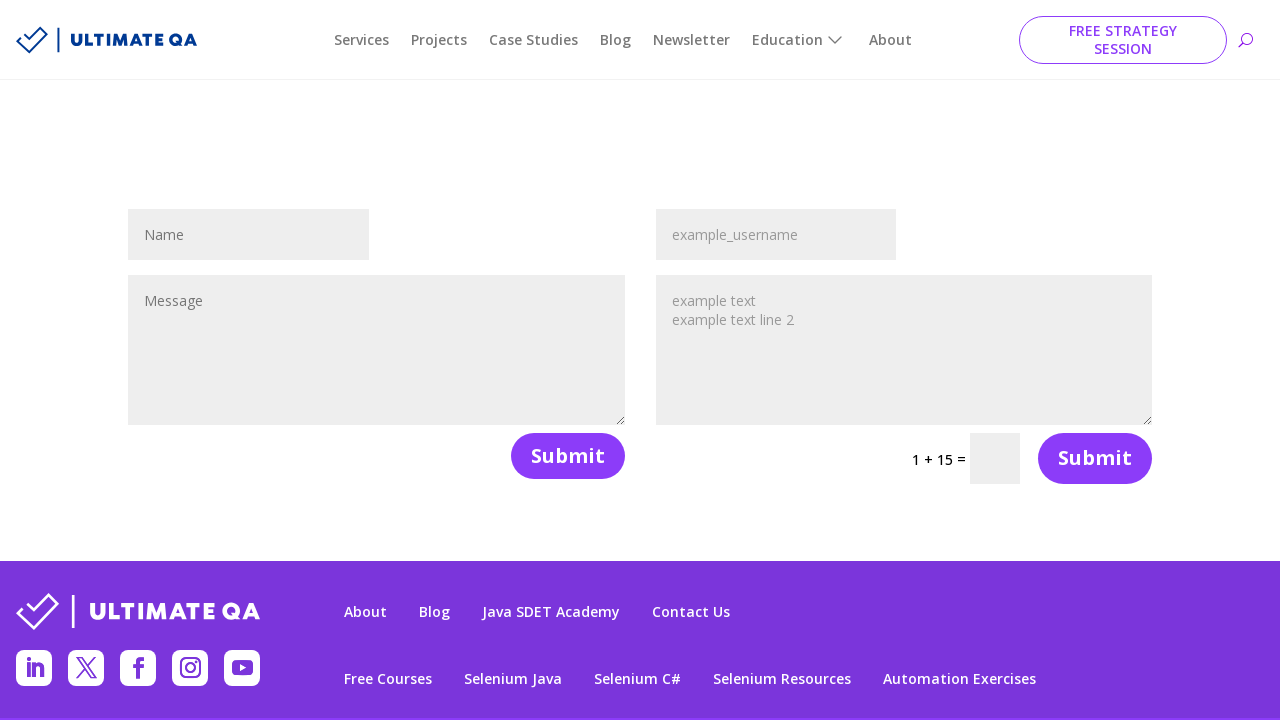

Retrieved first digit from captcha element
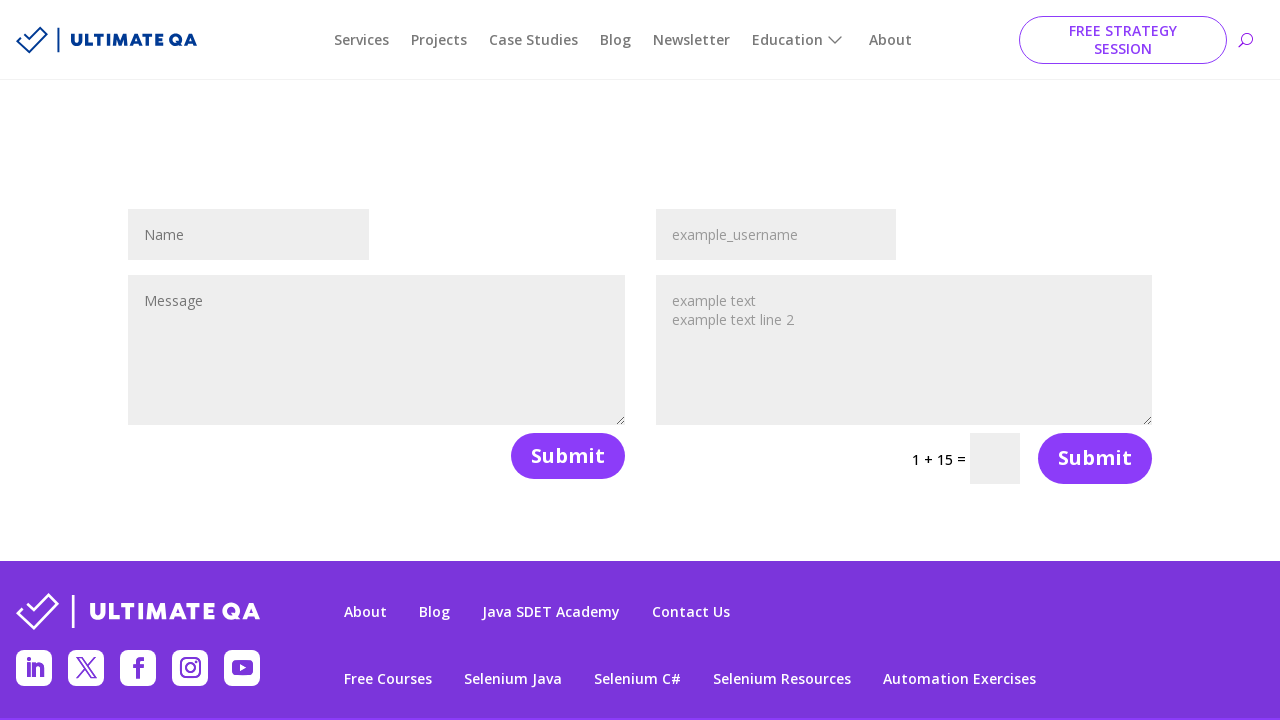

Retrieved second digit from captcha element
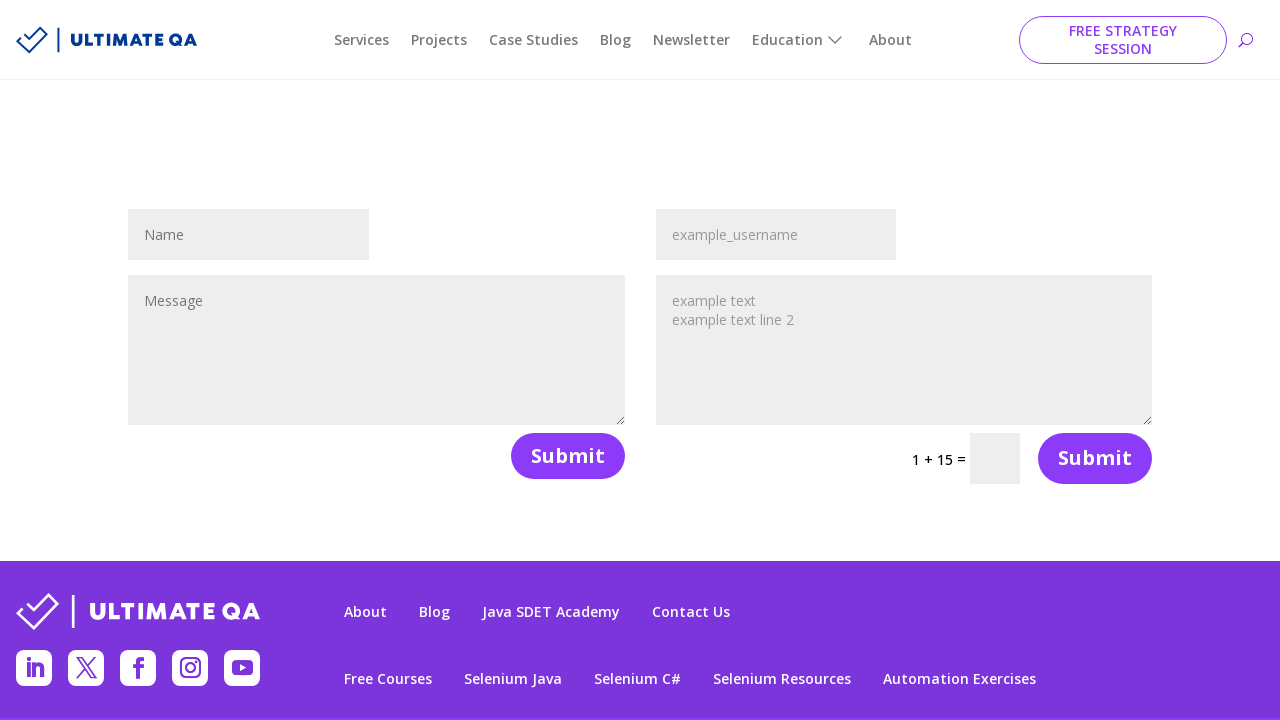

Filled captcha field with sum of digits: 16 on input.input.et_pb_contact_captcha
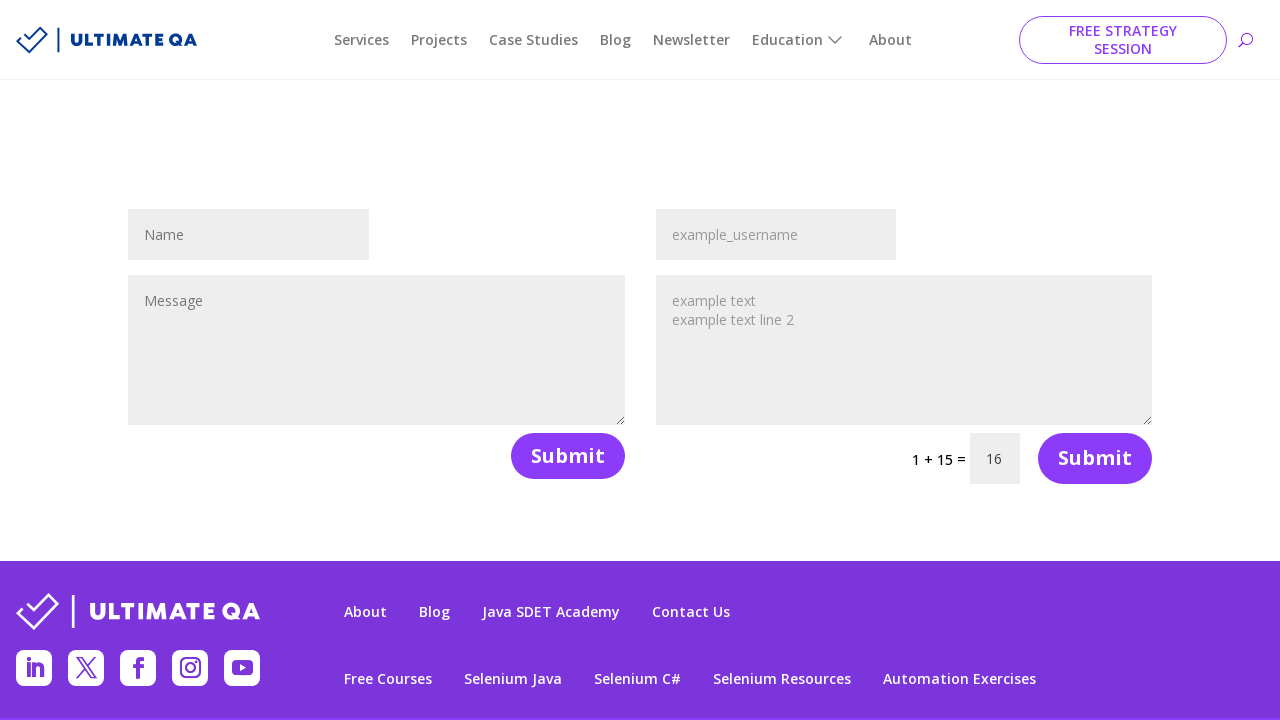

Located submit buttons
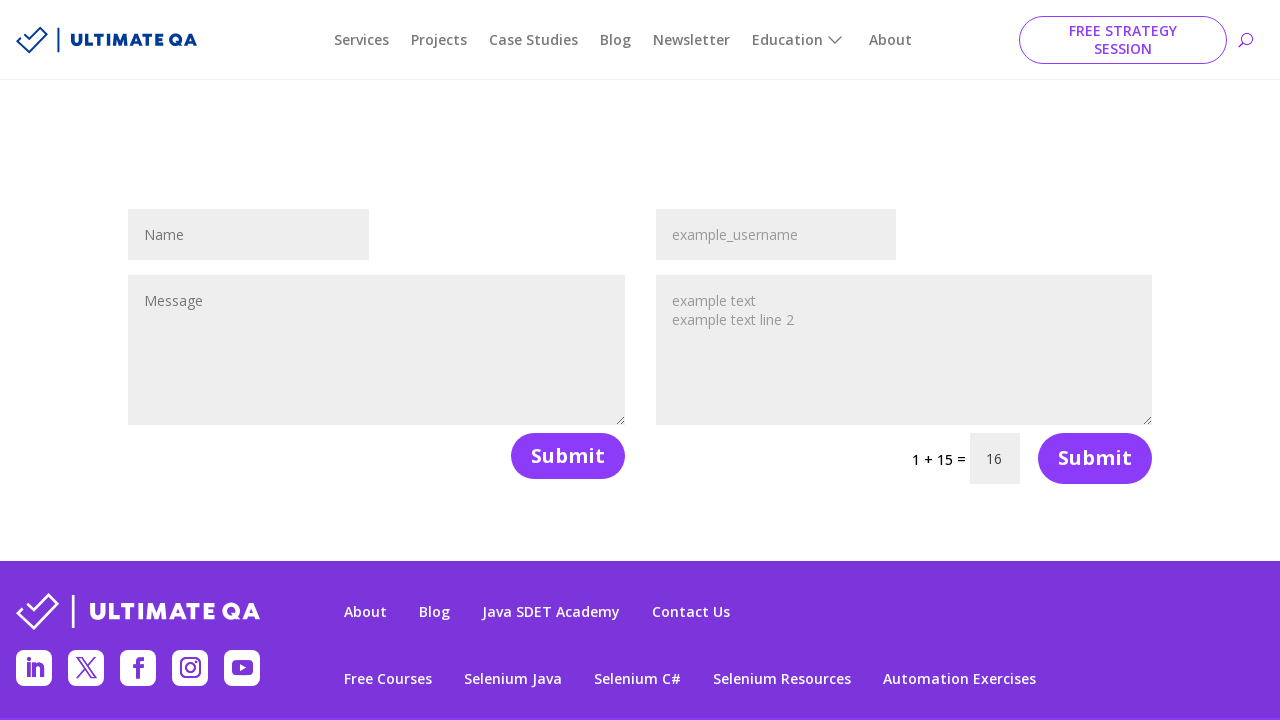

Clicked the second submit button to submit the form at (1095, 458) on button[name='et_builder_submit_button'] >> nth=1
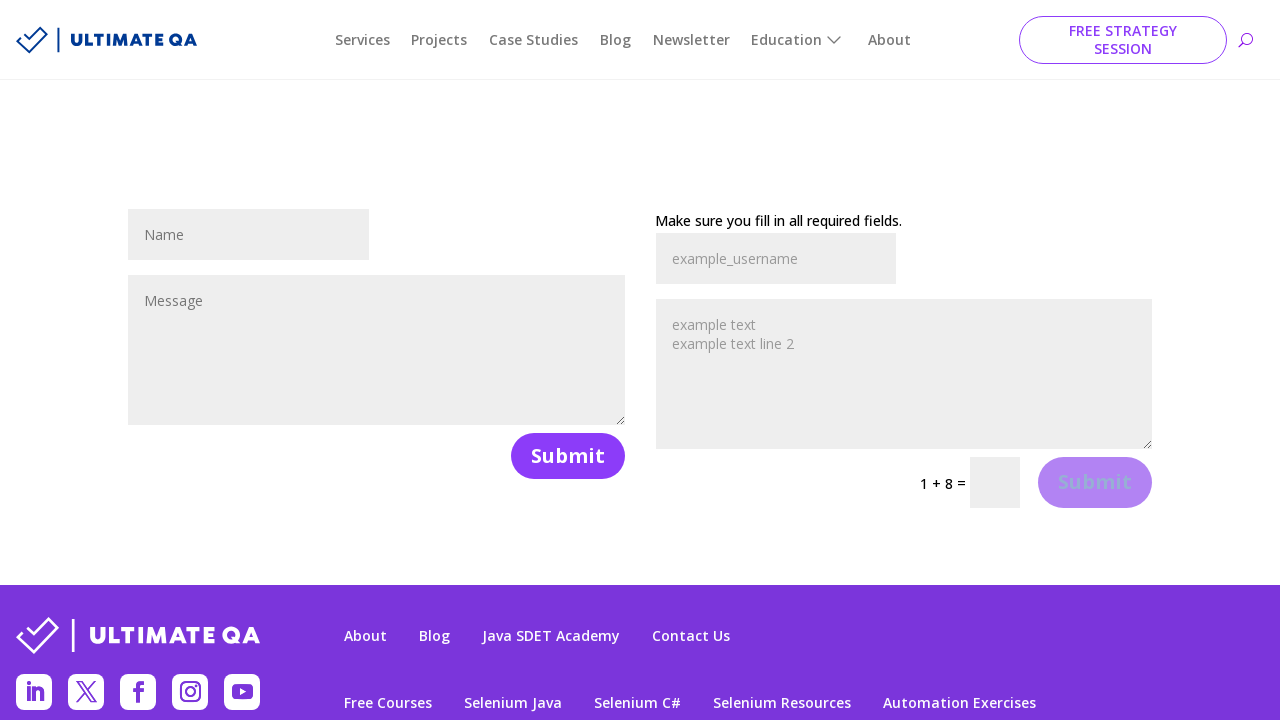

Waited 3 seconds for form submission to complete
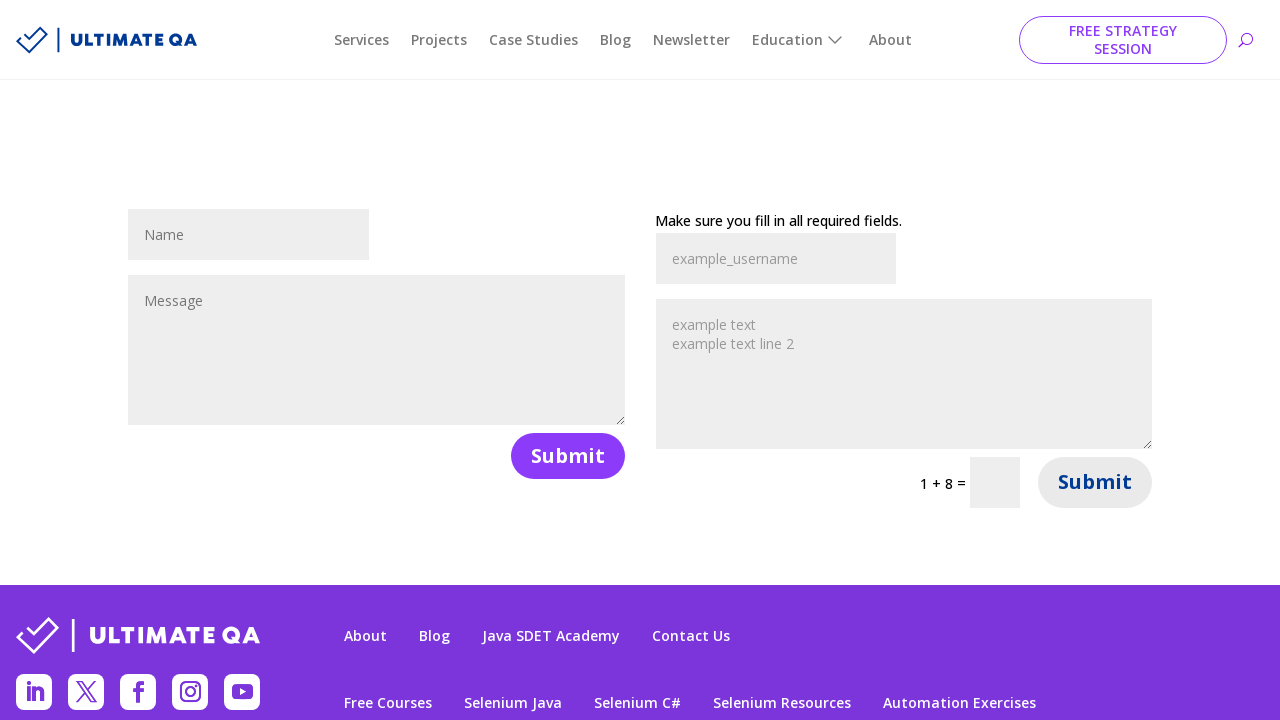

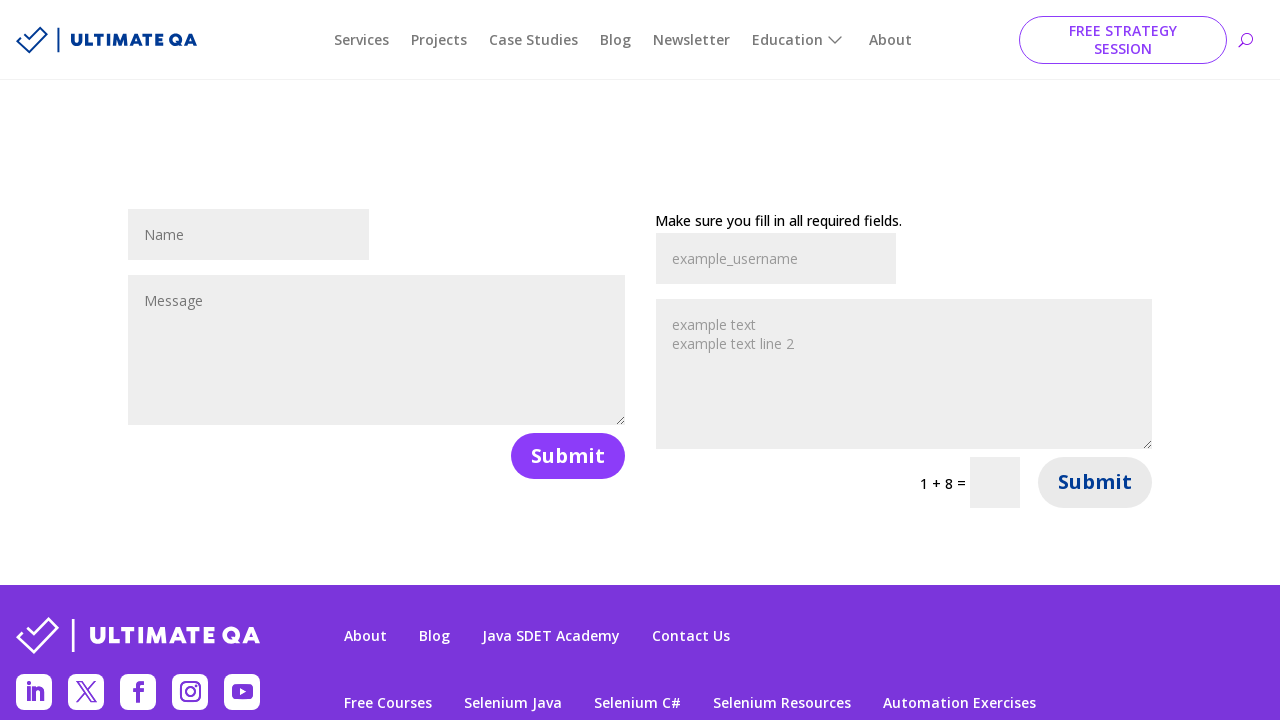